Tests JavaScript alert handling by clicking a button that triggers an alert and then accepting the alert dialog.

Starting URL: https://the-internet.herokuapp.com/javascript_alerts

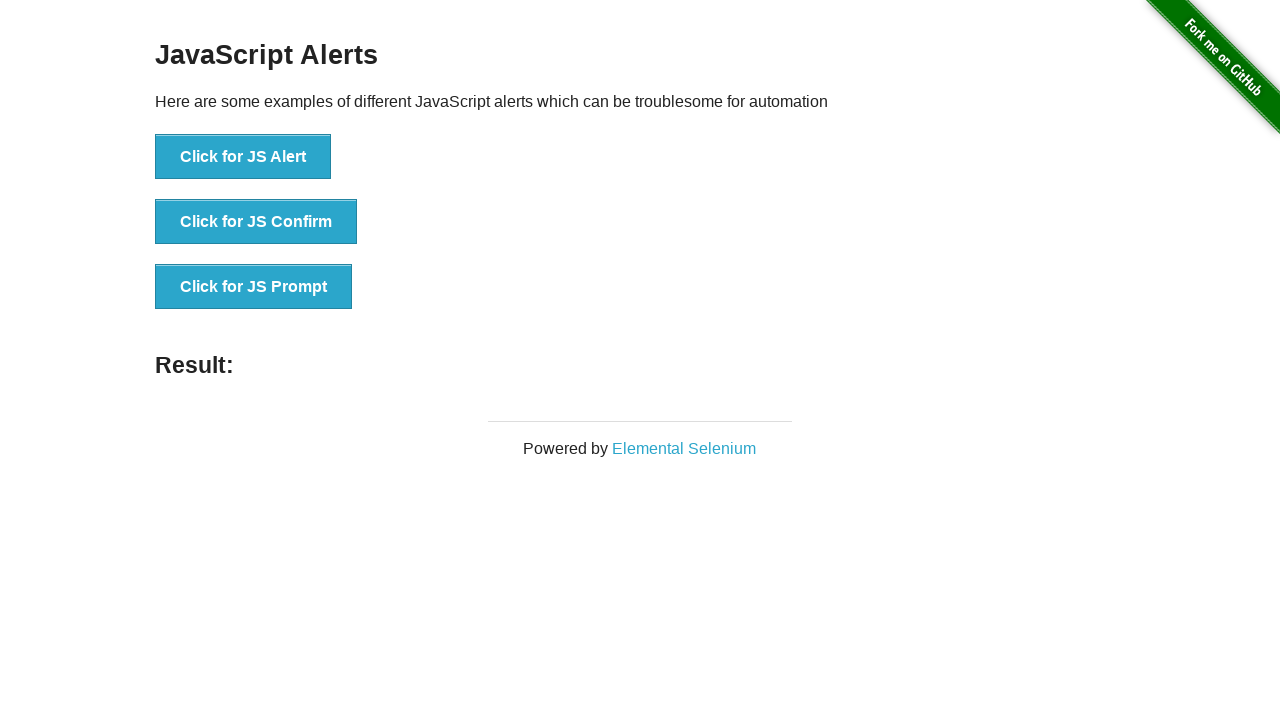

Clicked button to trigger JavaScript alert at (243, 157) on xpath=//*[@id='content']/div/ul/li[1]/button
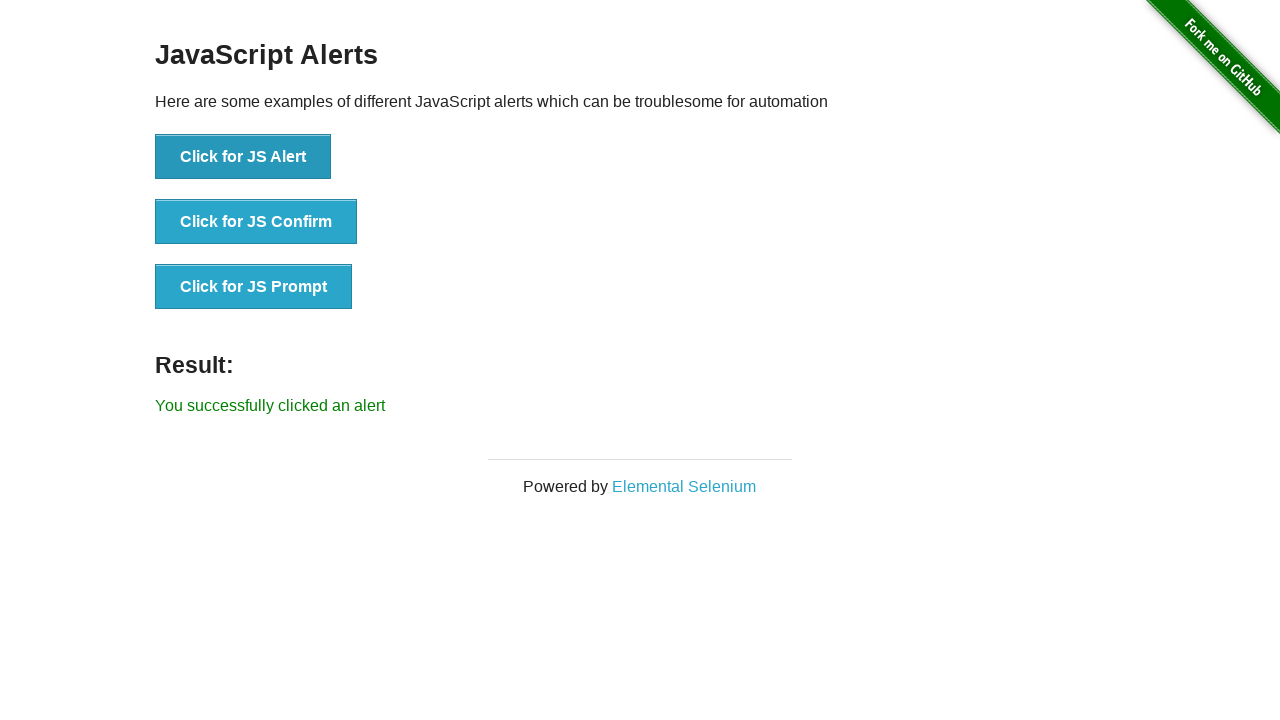

Set up dialog handler to accept alert
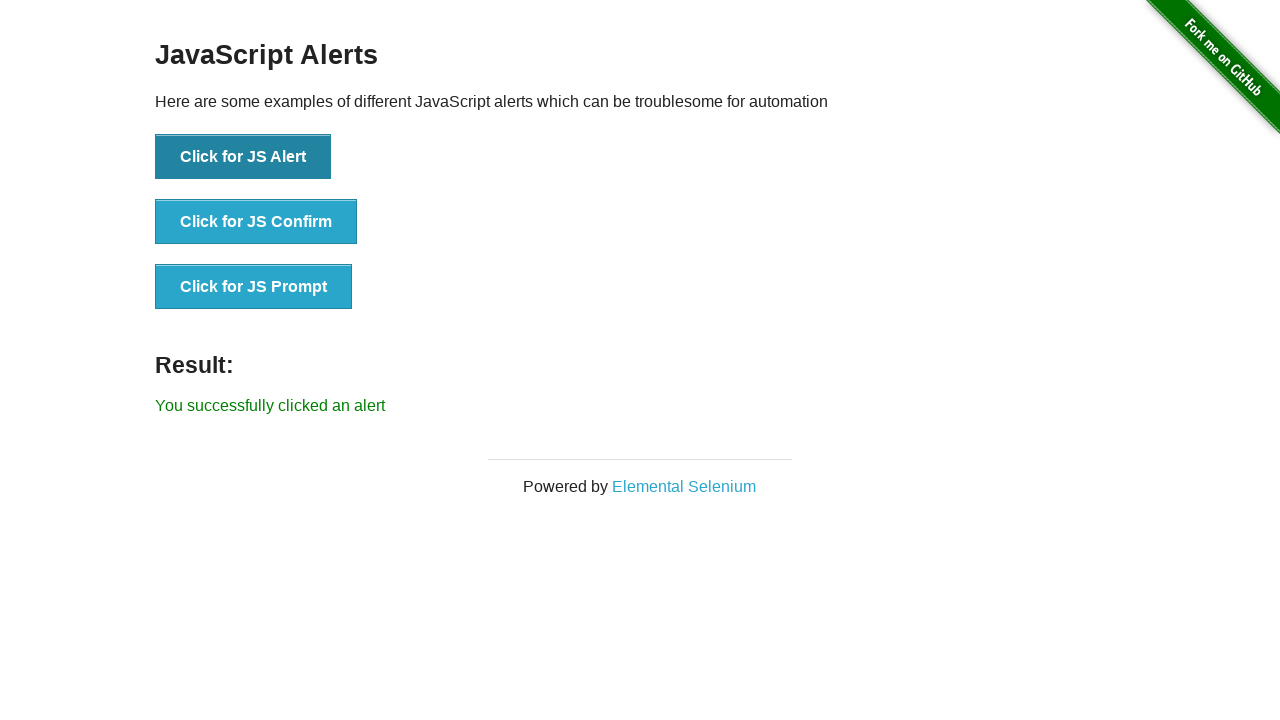

Set up one-time dialog handler to accept alert
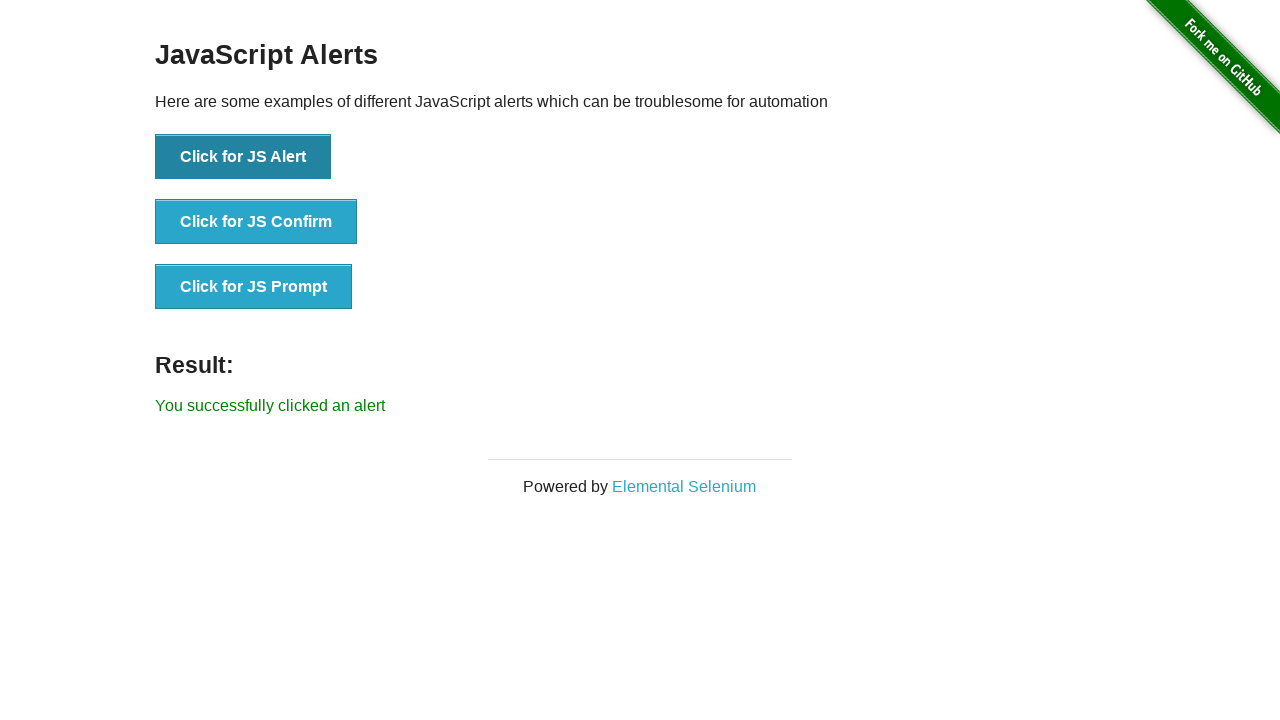

Clicked 'Click for JS Alert' button at (243, 157) on button:has-text('Click for JS Alert')
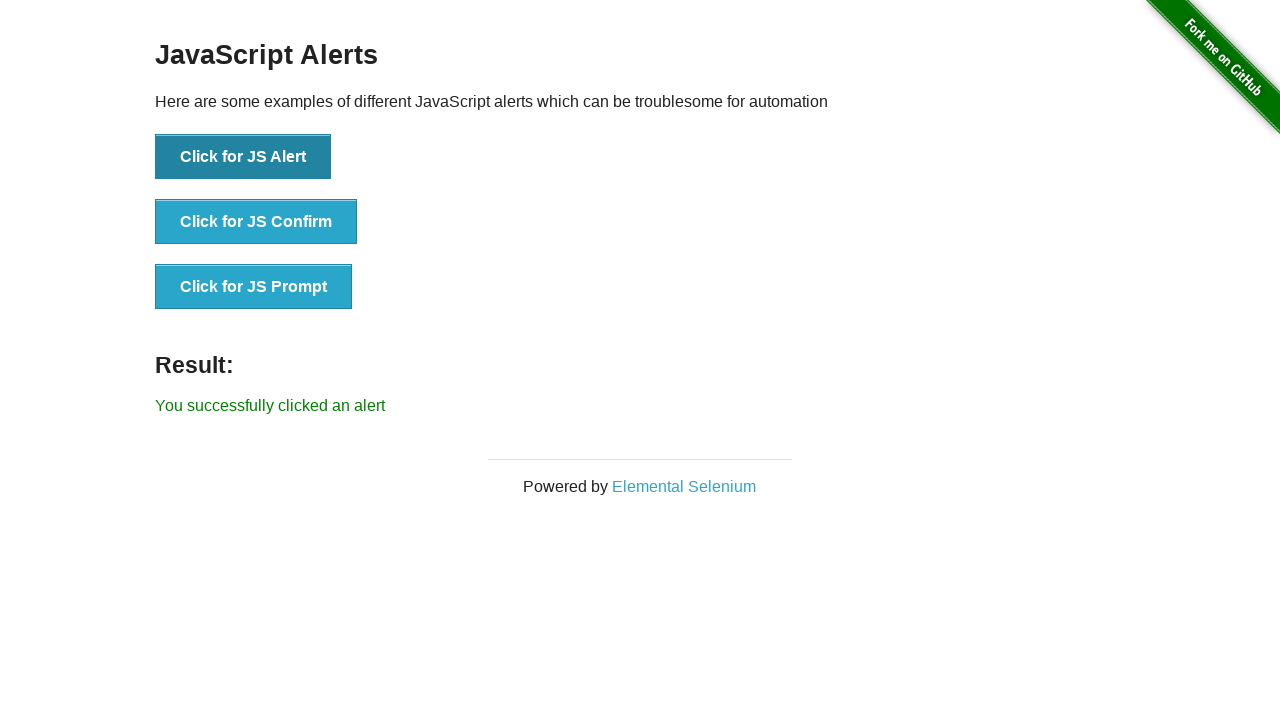

Alert was accepted and result text appeared
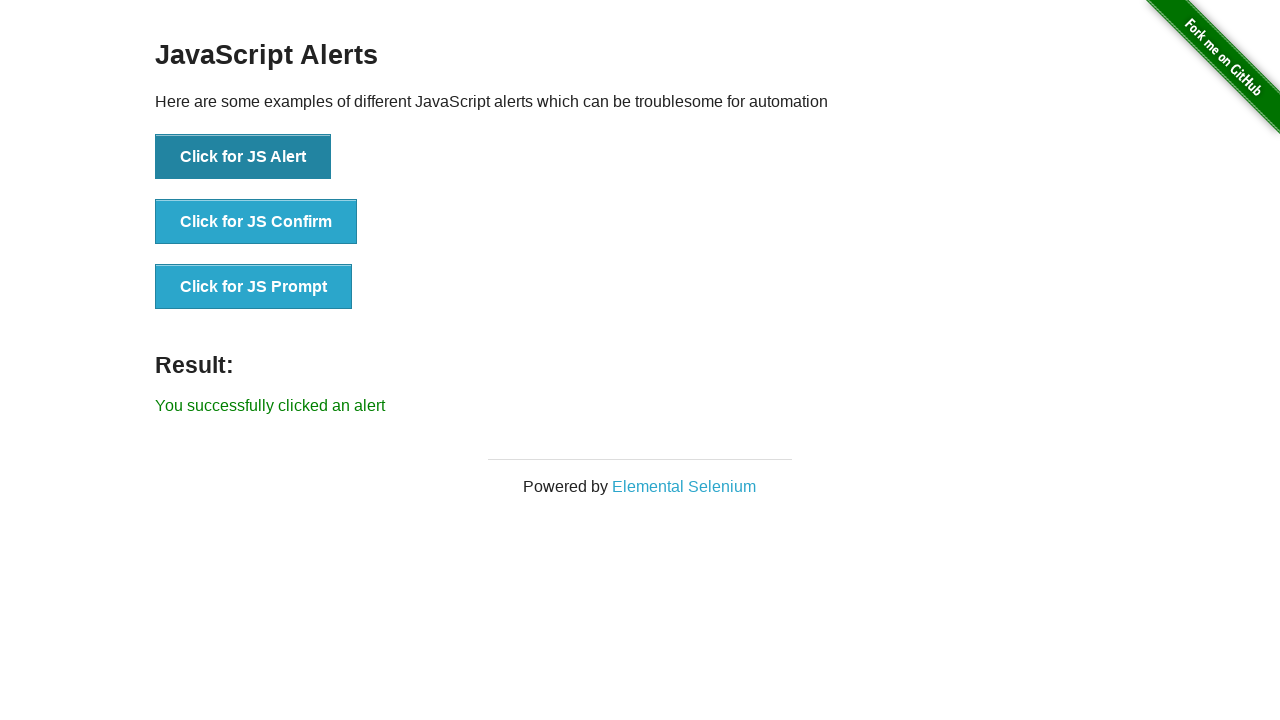

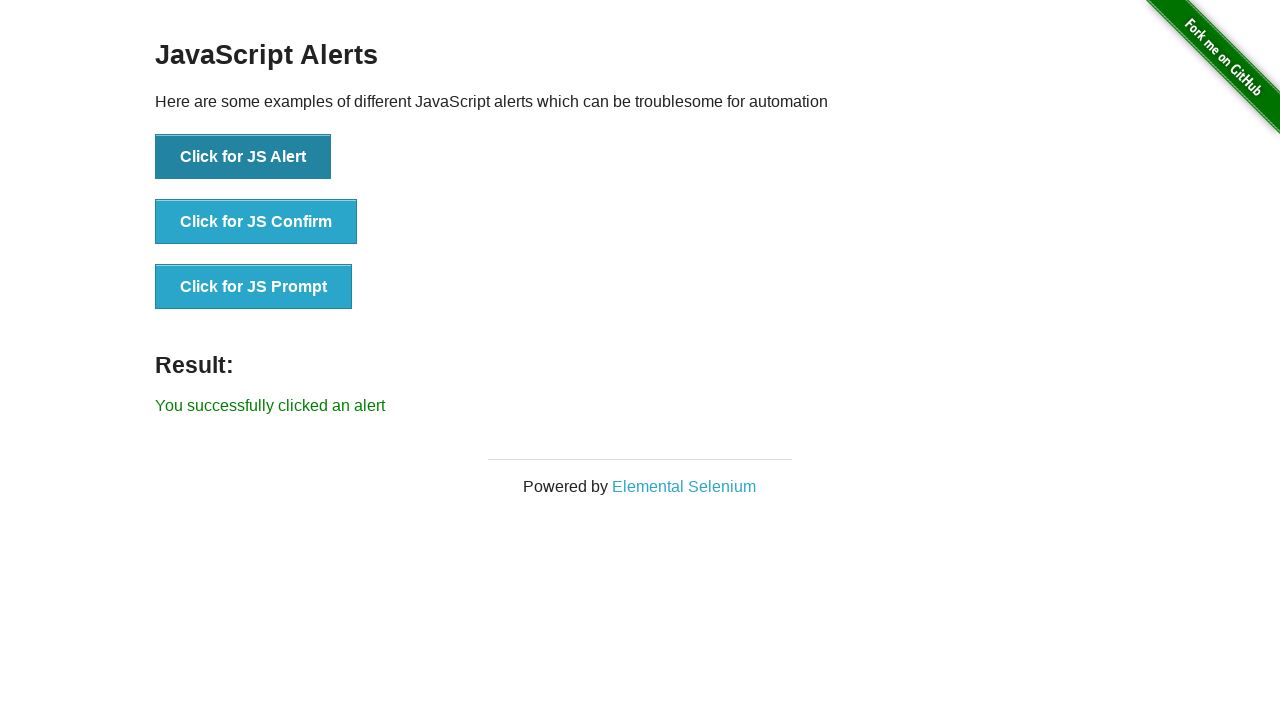